Tests text links on the page by clicking each link (Radios, Checkbox, Maths, Ruby) and navigating back

Starting URL: http://test.rubywatir.com/links.php

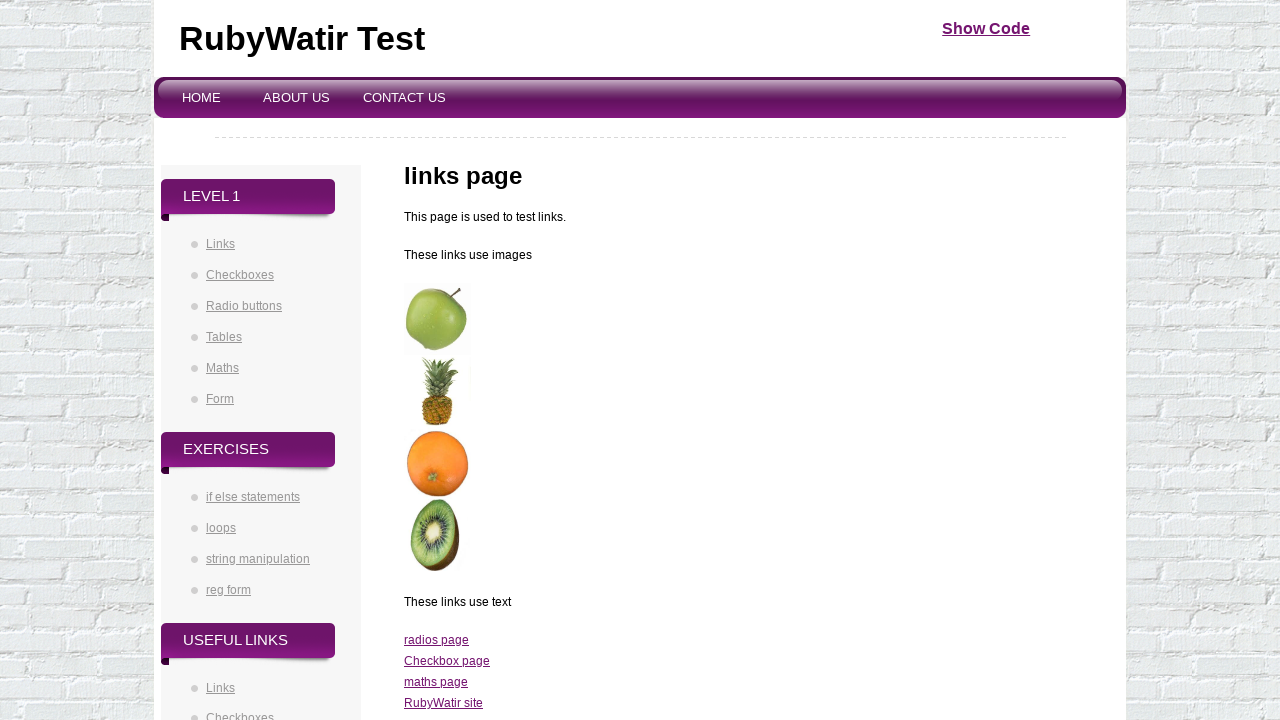

Clicked Radios text link at (436, 640) on text=Radios
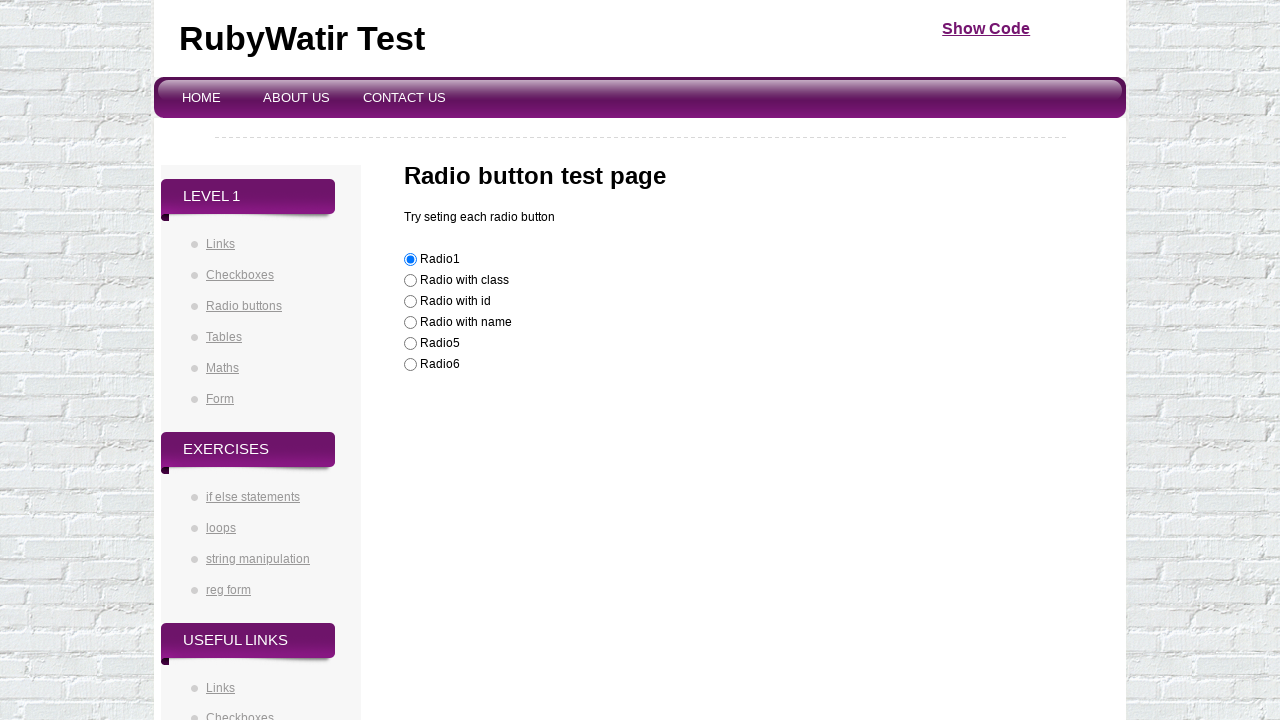

Navigated back from Radios page
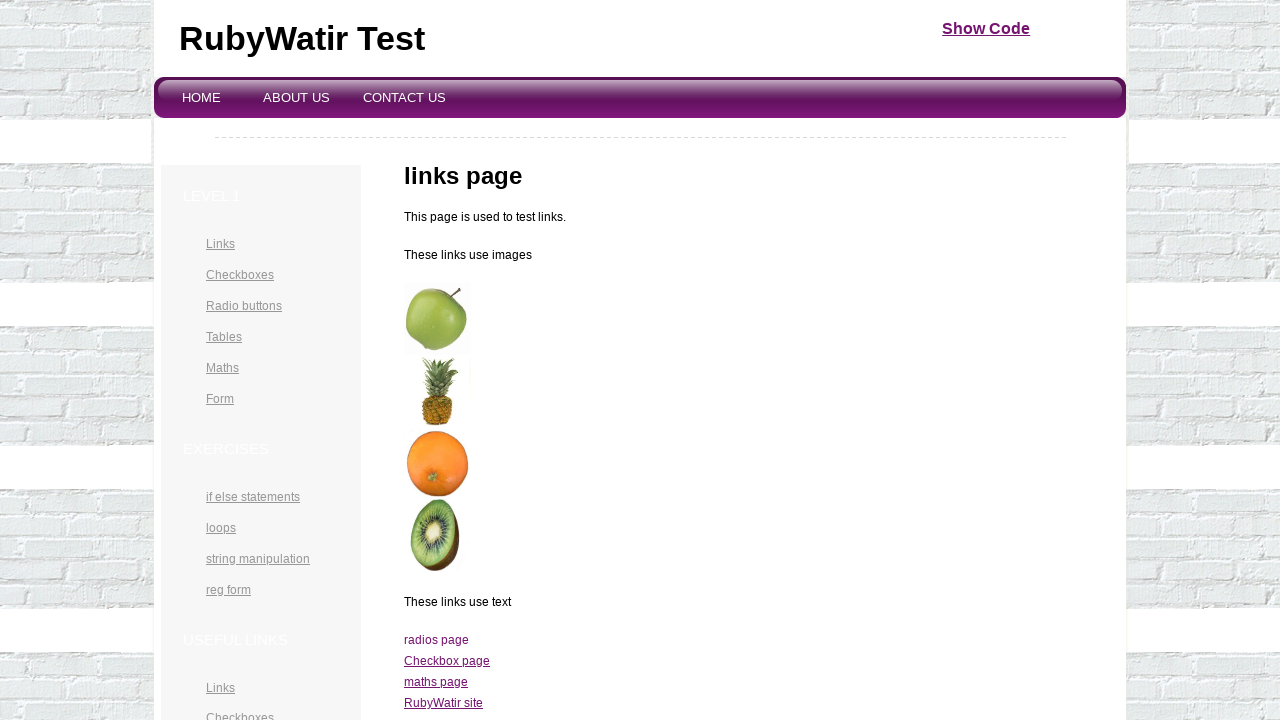

Clicked Checkbox text link at (240, 275) on text=Checkbox
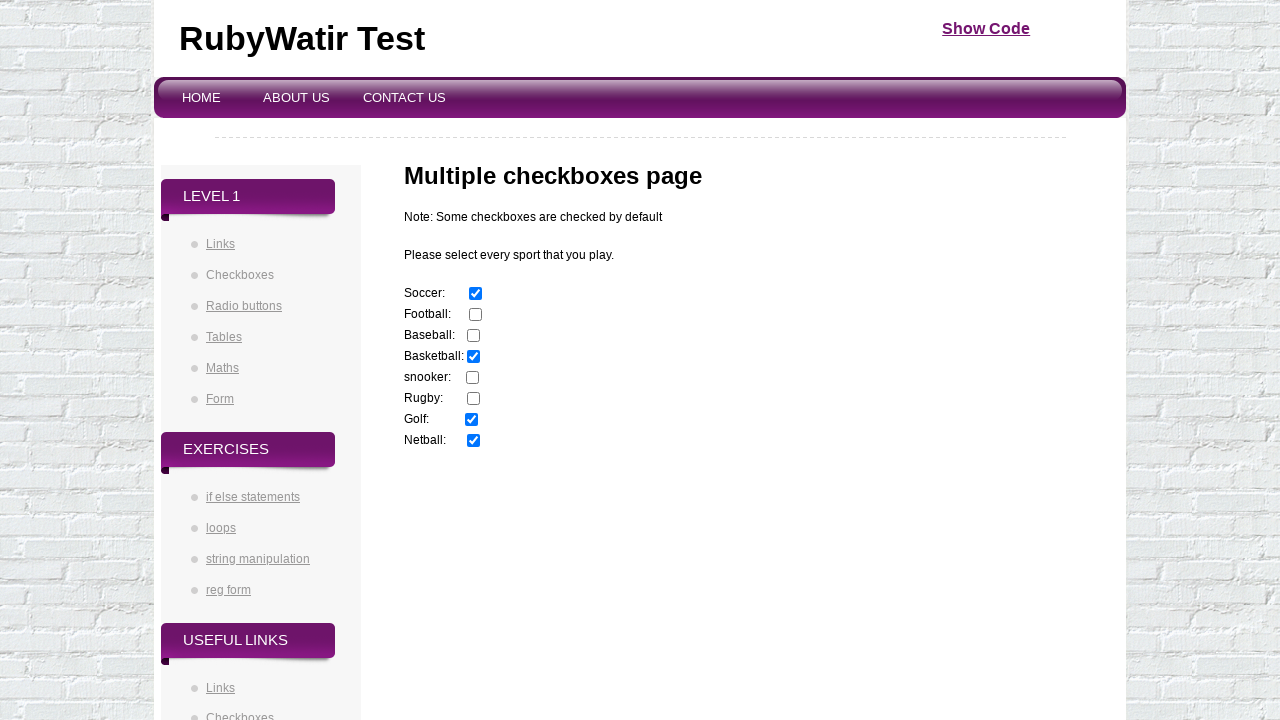

Navigated back from Checkbox page
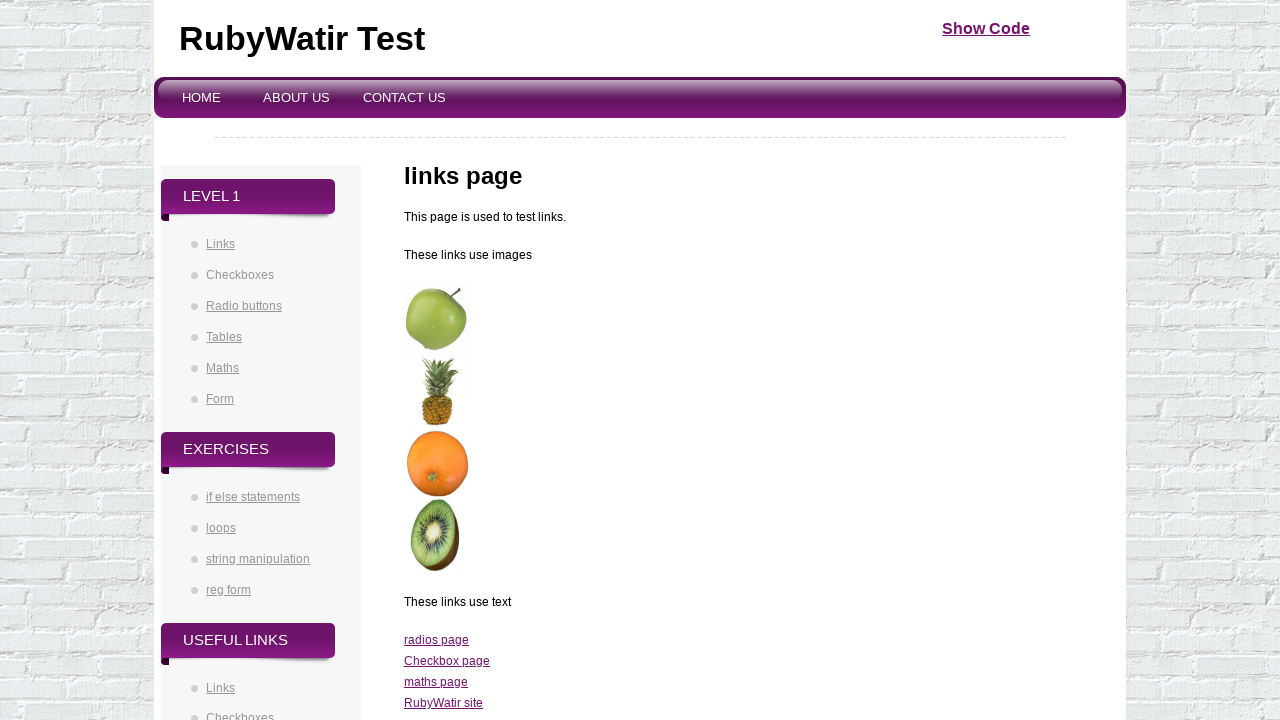

Clicked Maths text link at (222, 368) on text=Maths
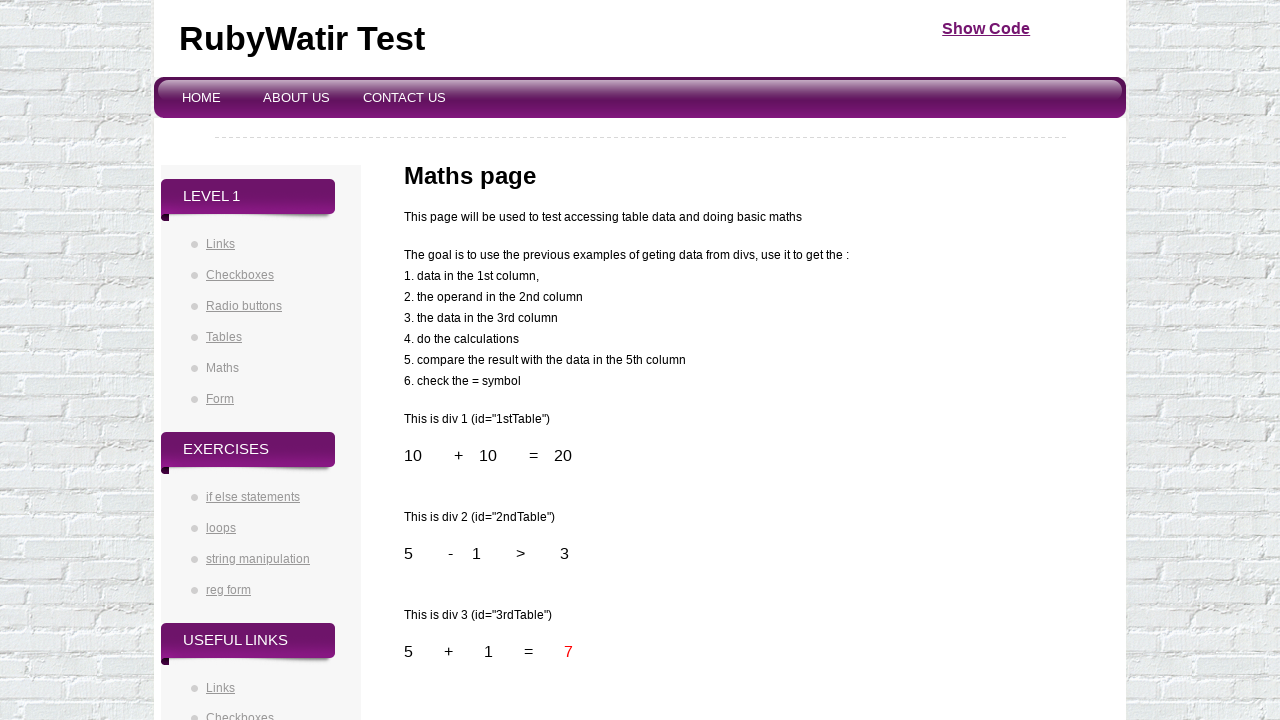

Navigated back from Maths page
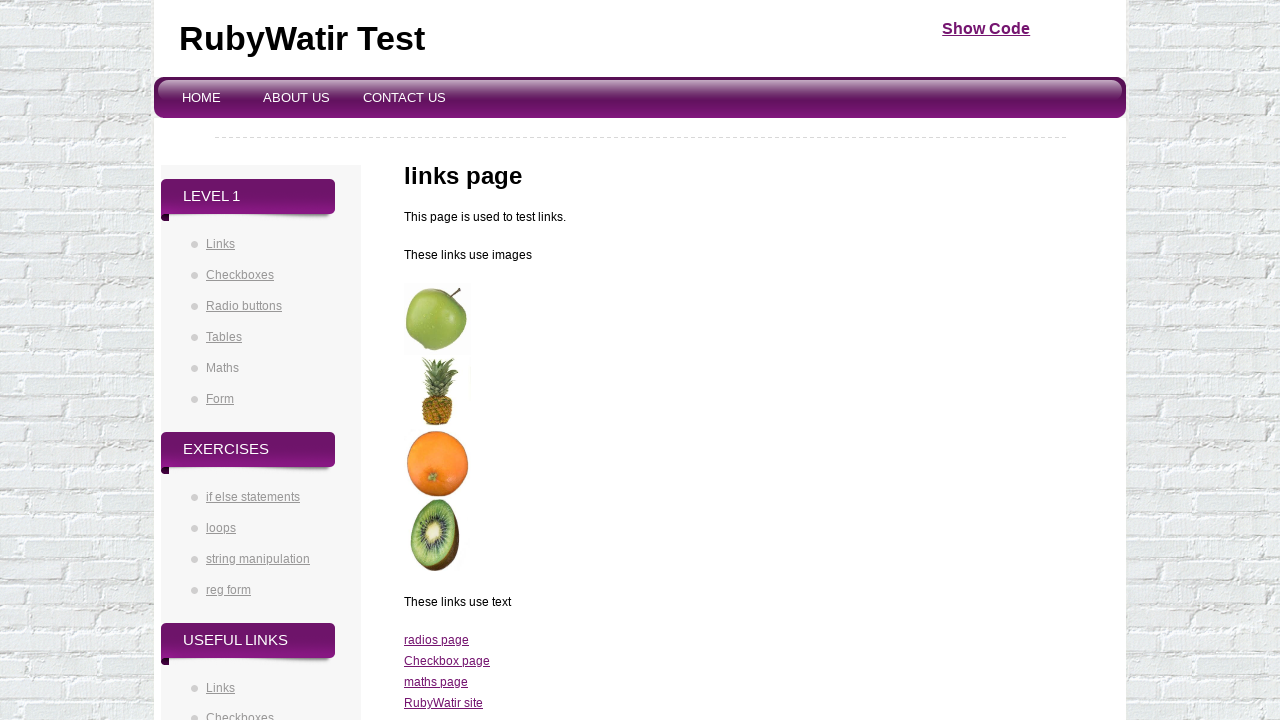

Clicked Ruby text link at (356, 40) on text=Ruby
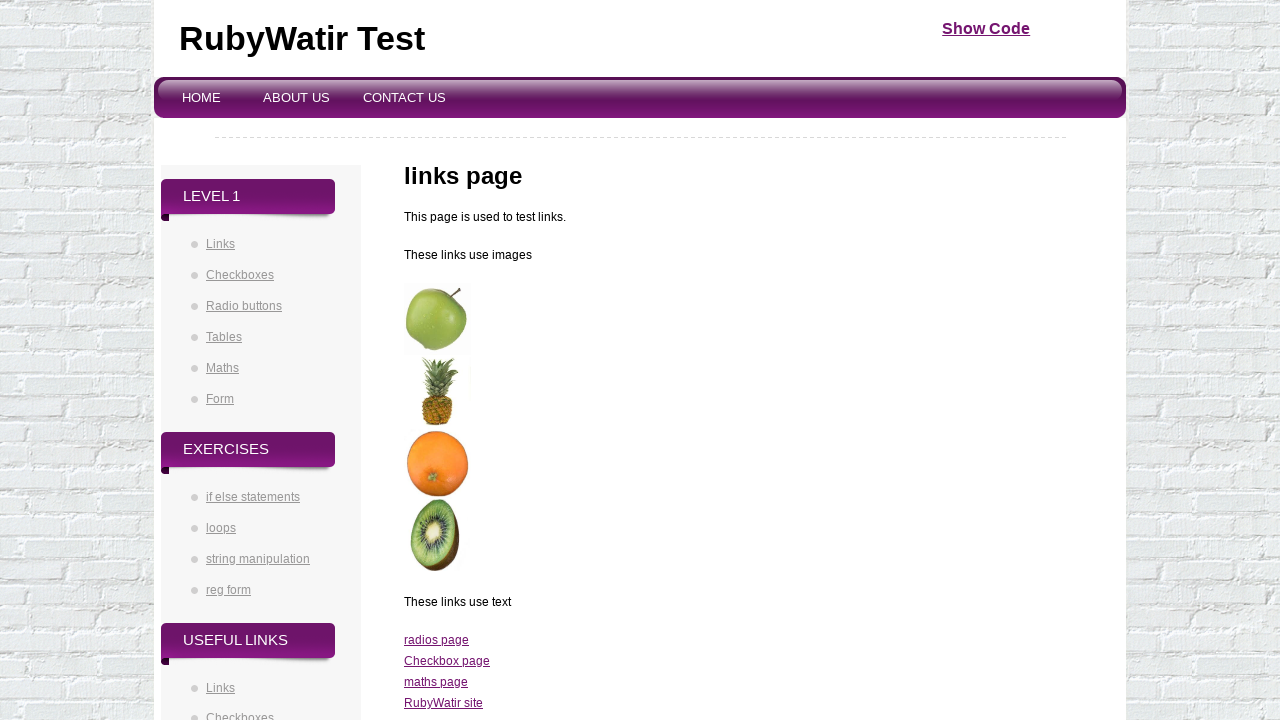

Navigated back from Ruby page
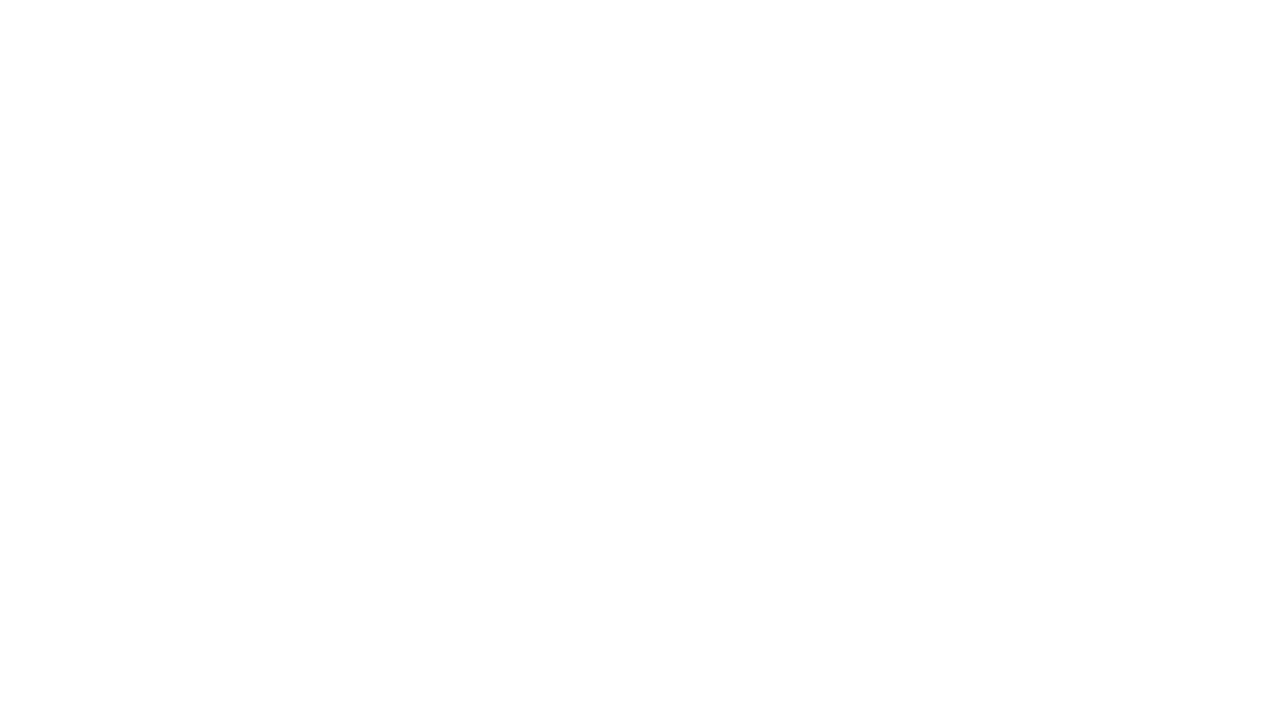

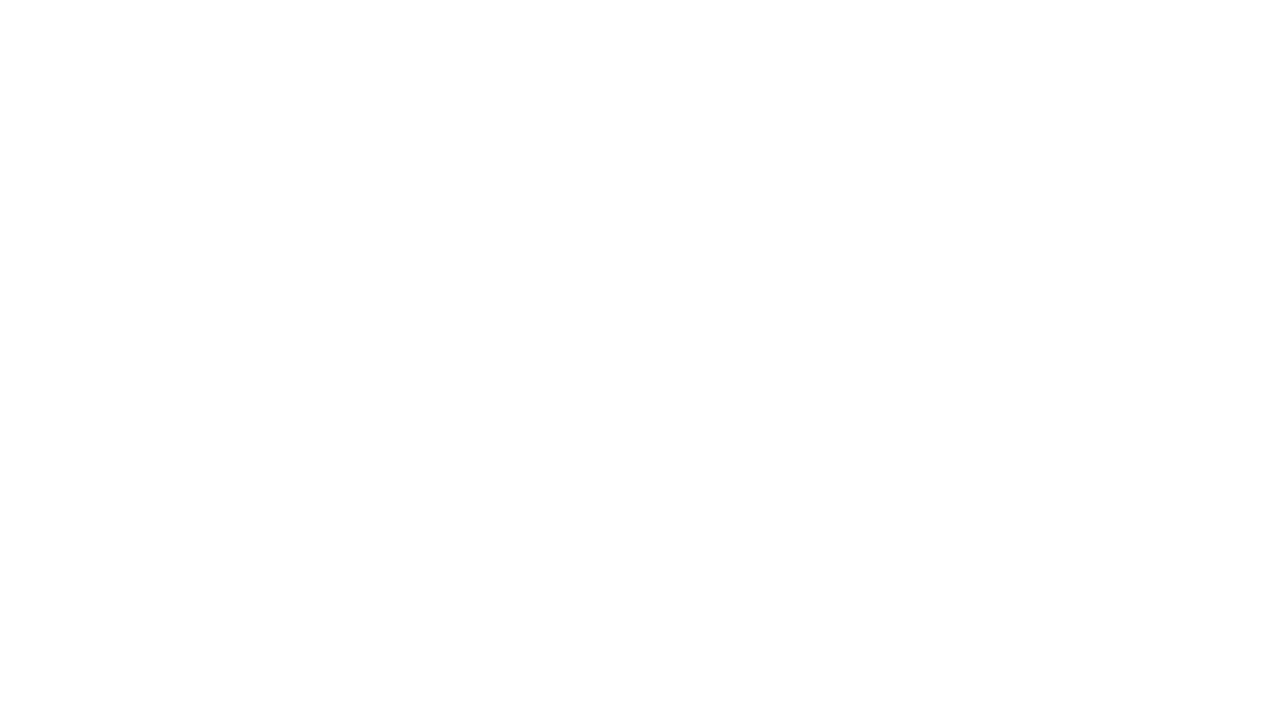